Tests a login form with password reset functionality, including form validation, filling reset form fields, and attempting login with credentials

Starting URL: https://rahulshettyacademy.com/locatorspractice/

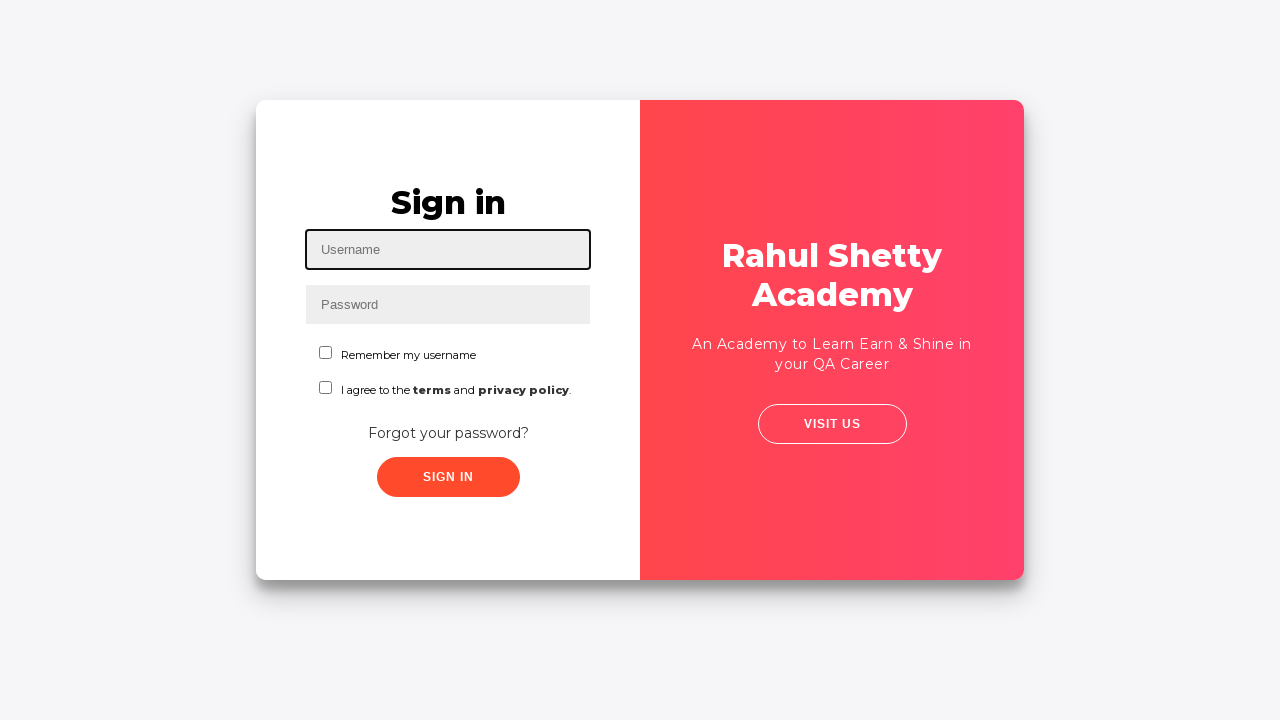

Filled username field with 'rahul' on #inputUsername
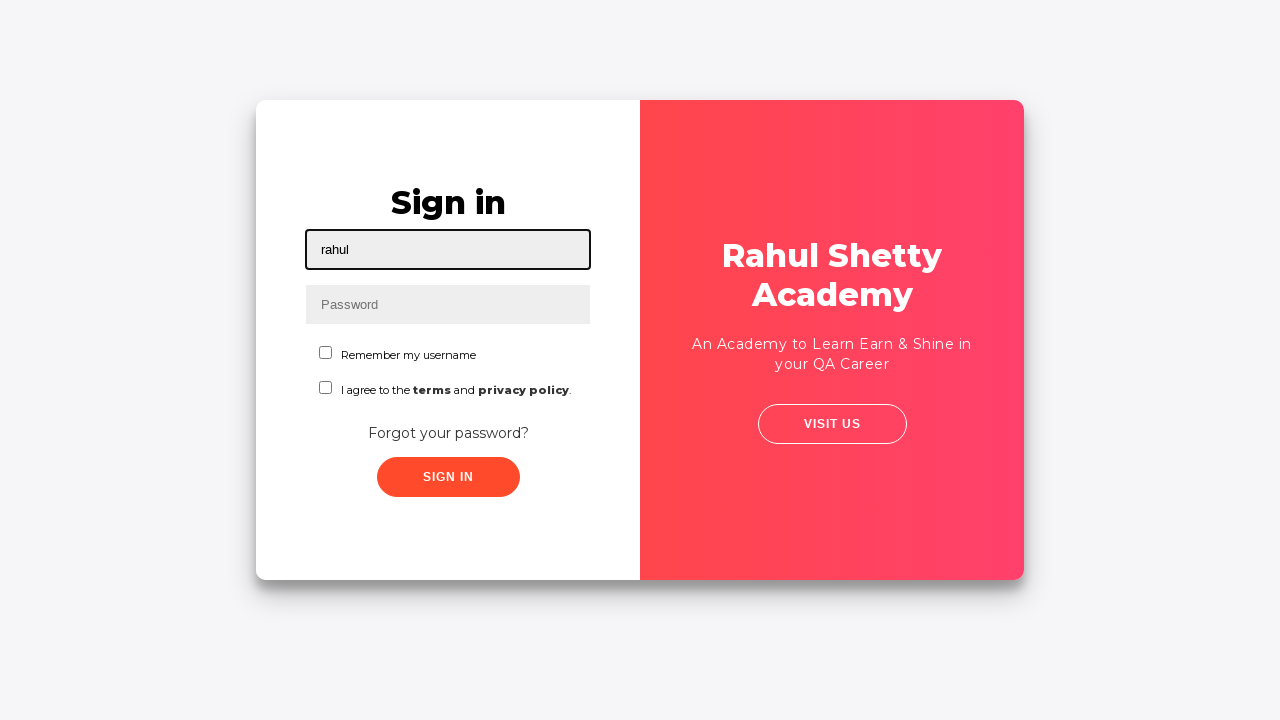

Filled password field with 'rahul123' on input[name='inputPassword']
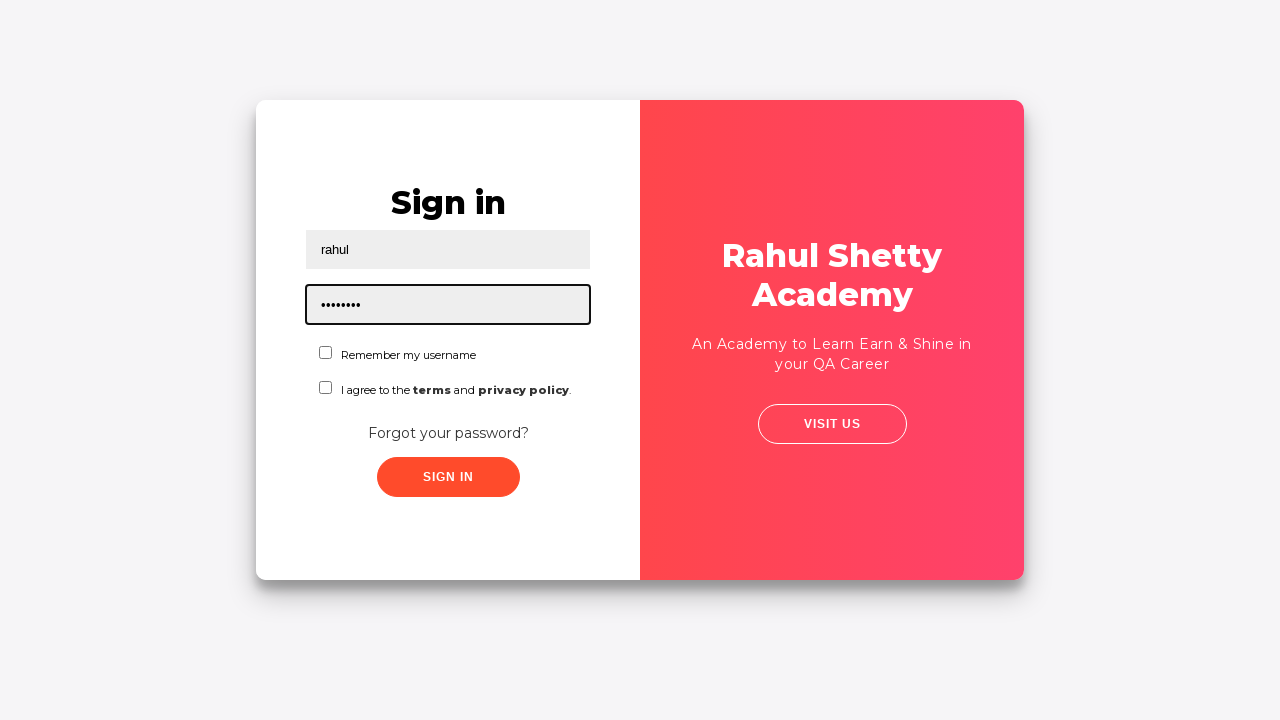

Clicked sign in button at (448, 477) on .signInBtn
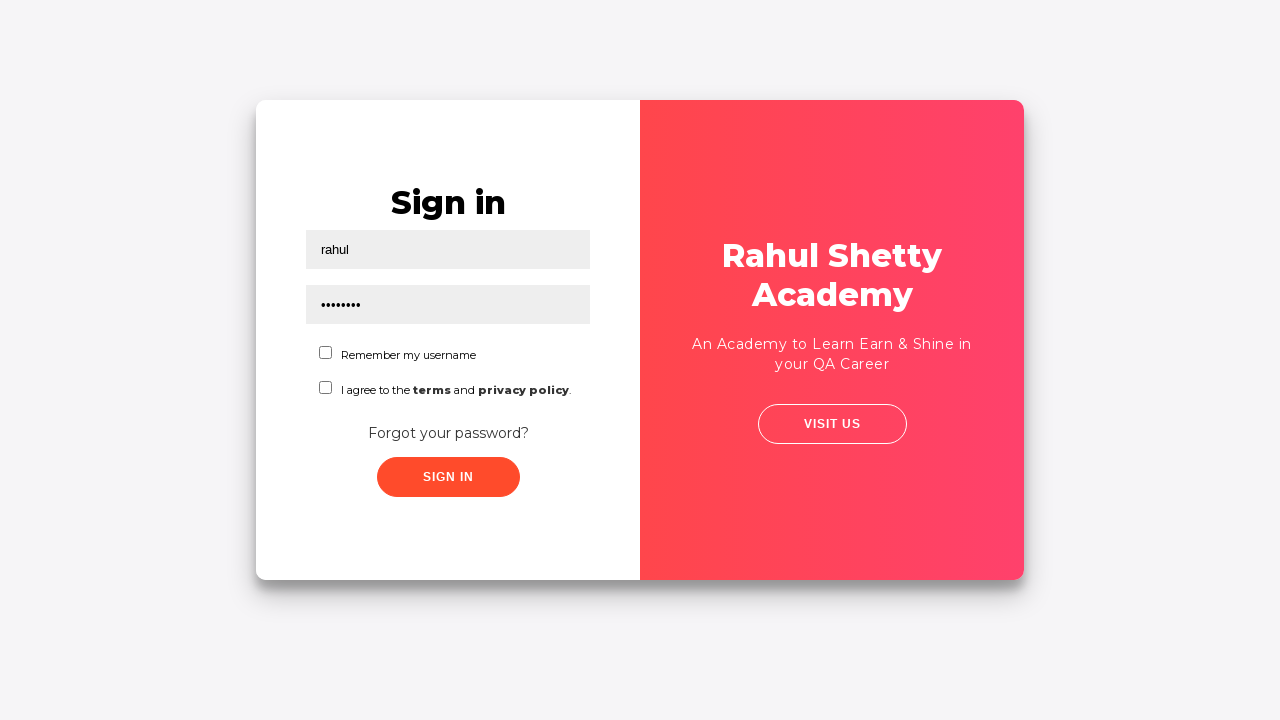

Clicked 'Forgot your password' link at (448, 433) on text=Forgot your
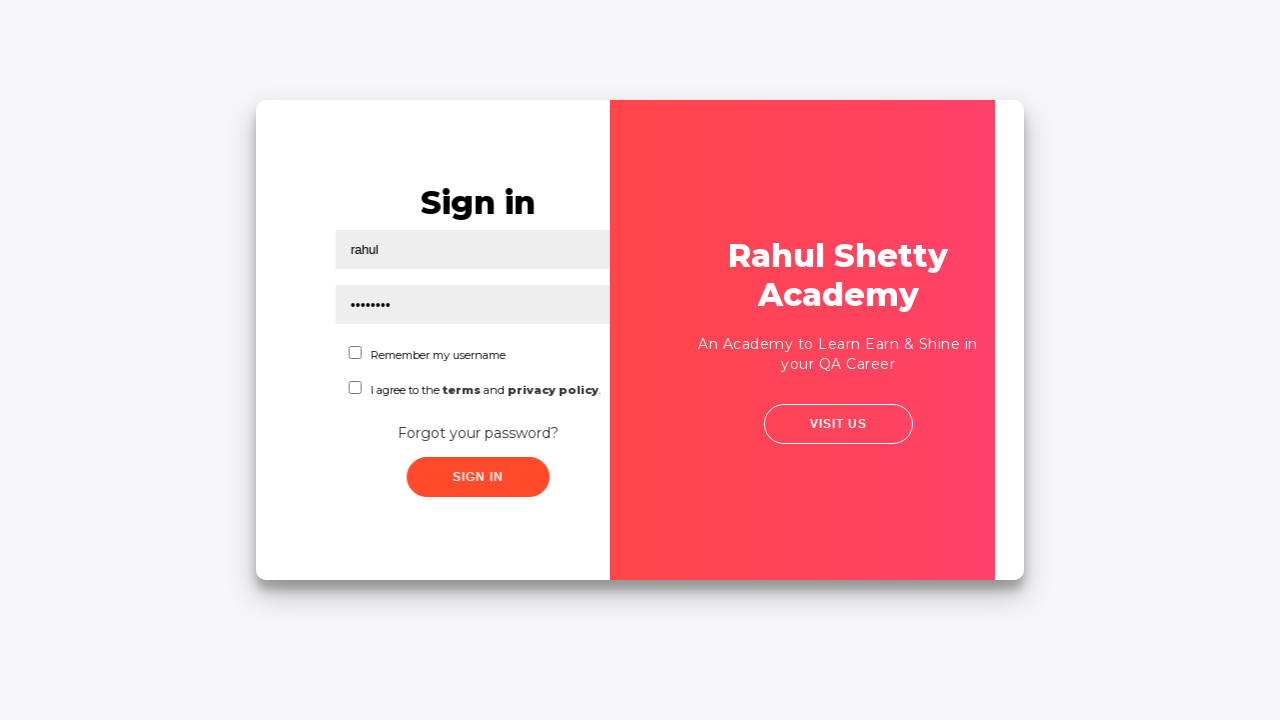

Filled name field with 'John' in password reset form on input[placeholder='Name']
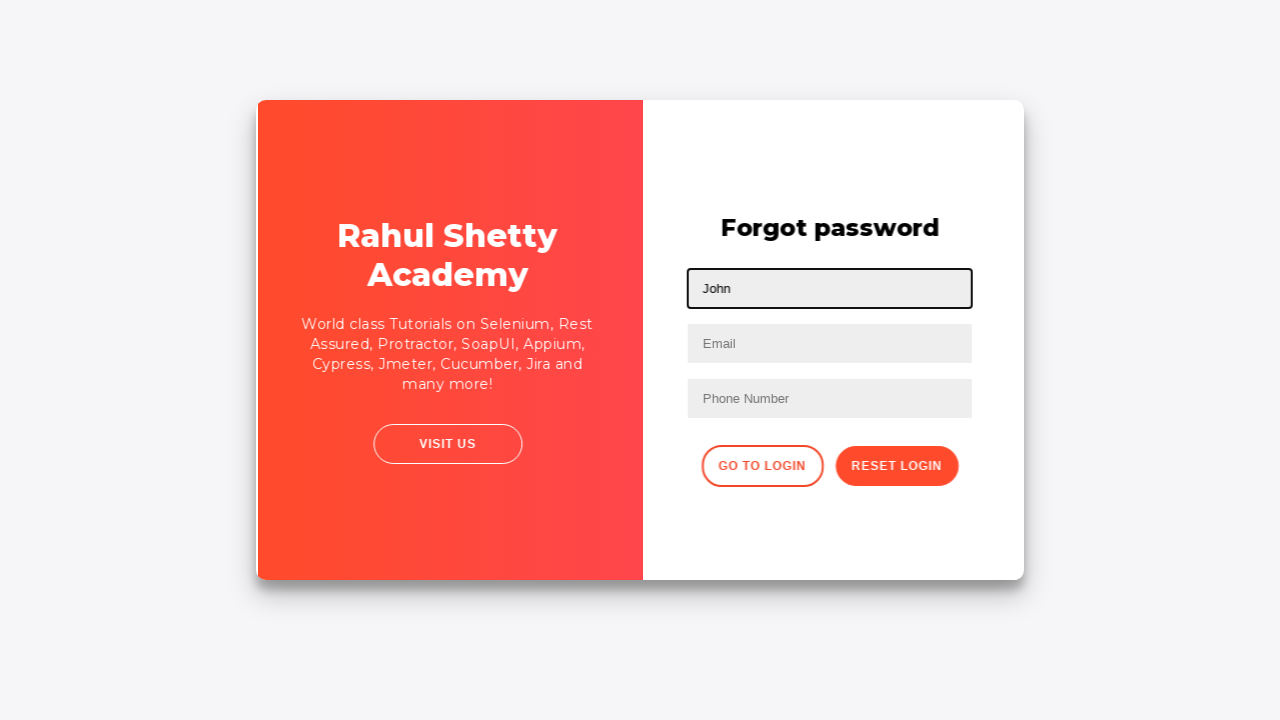

Filled email field with 'john@123.com' on input[placeholder='Email']
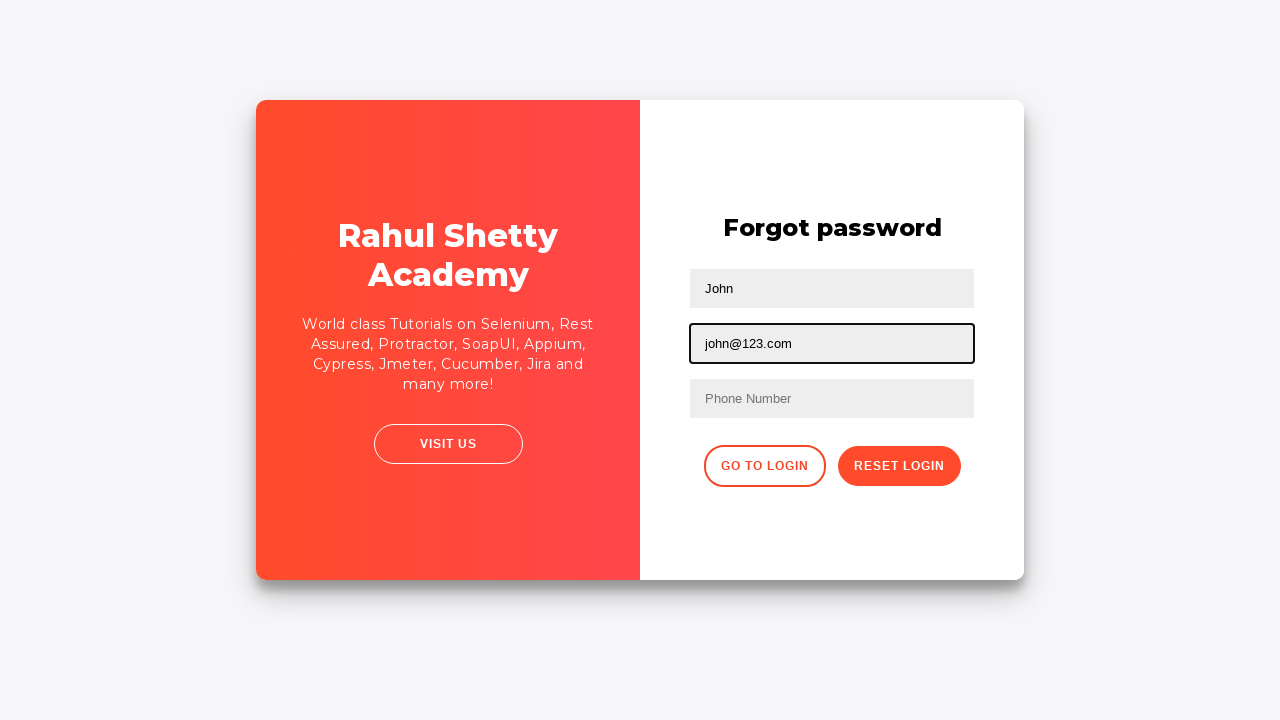

Cleared email field on input[placeholder='Email']
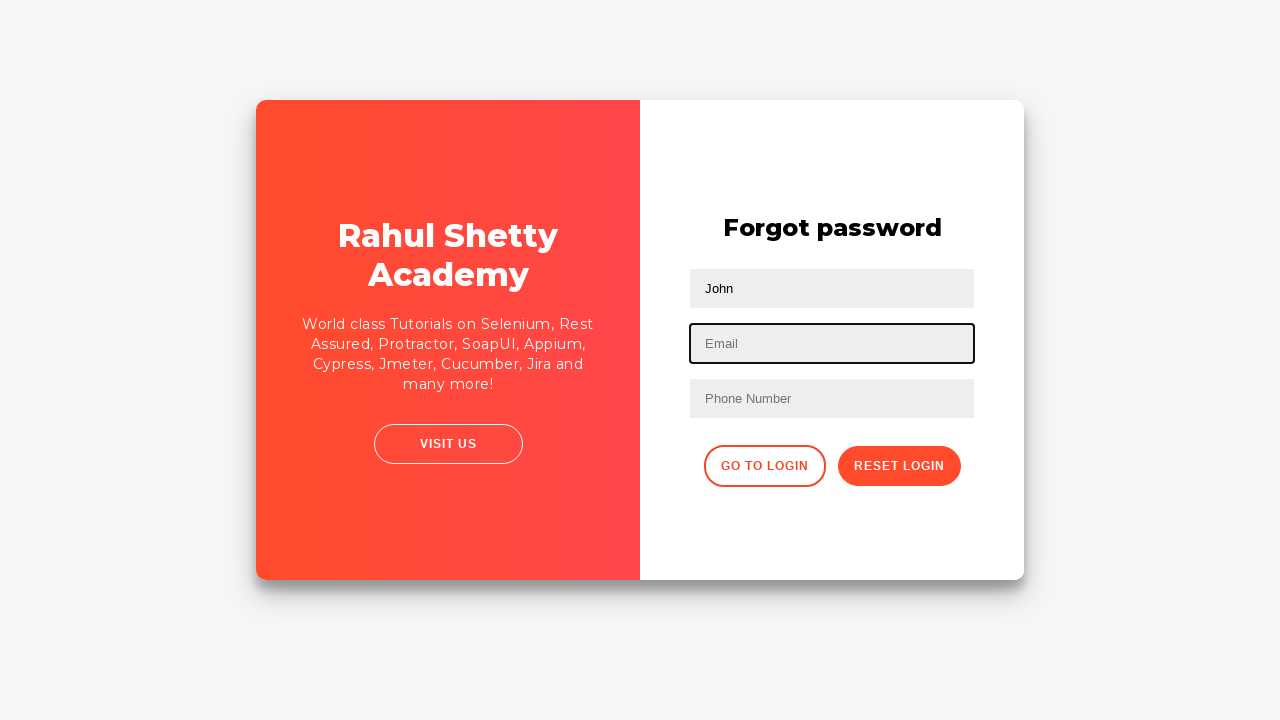

Filled email field with 'John@gmail.com' on input[placeholder='Email']
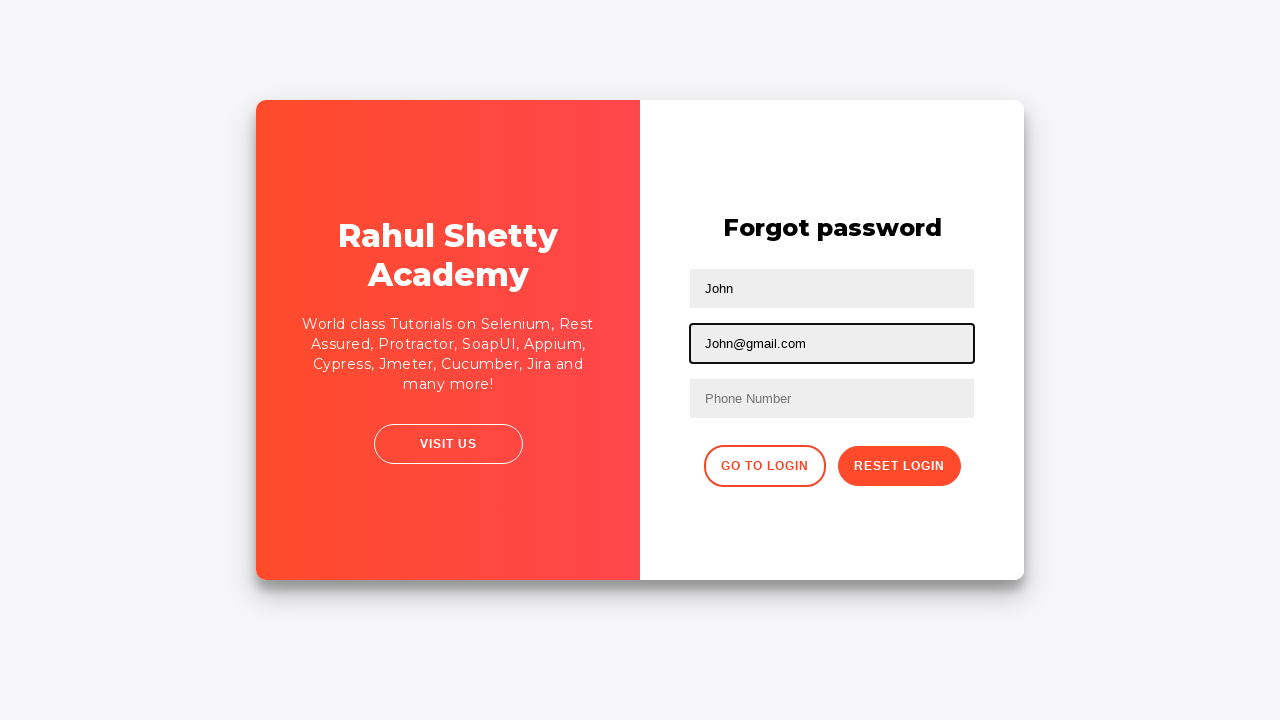

Filled phone number field with '9562187462' on //form/input[3]
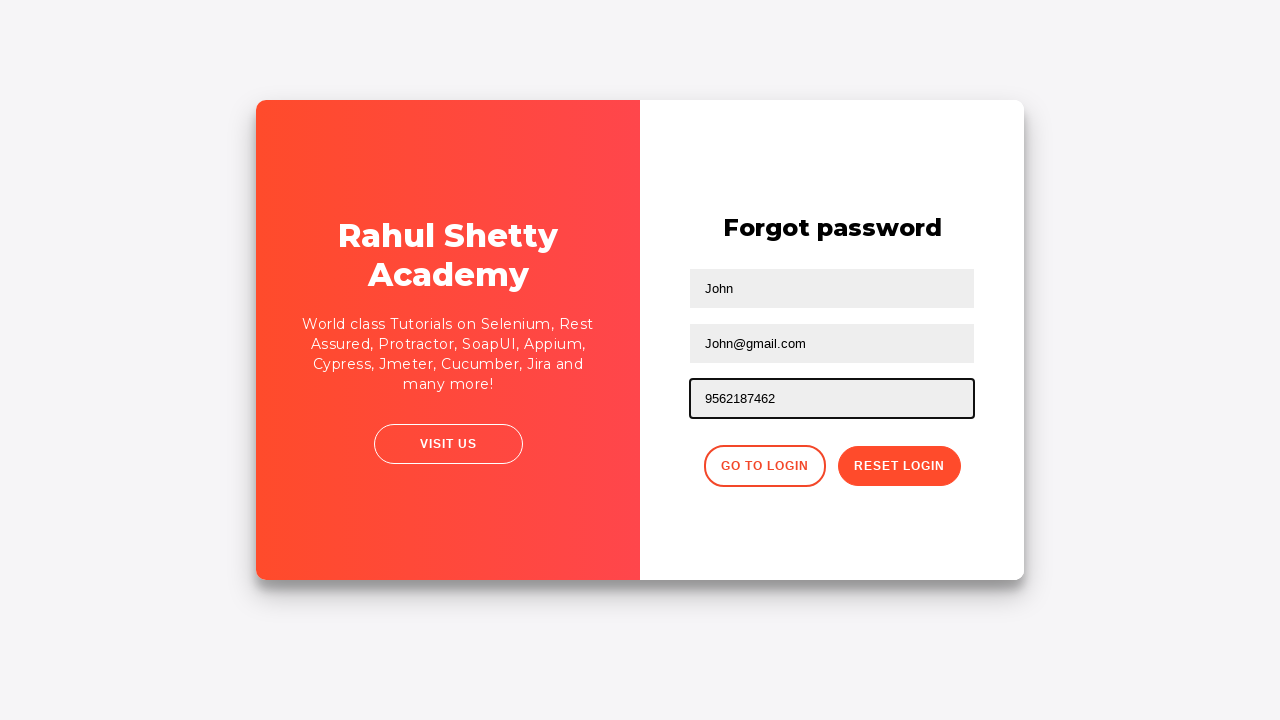

Clicked reset password button at (899, 466) on .reset-pwd-btn
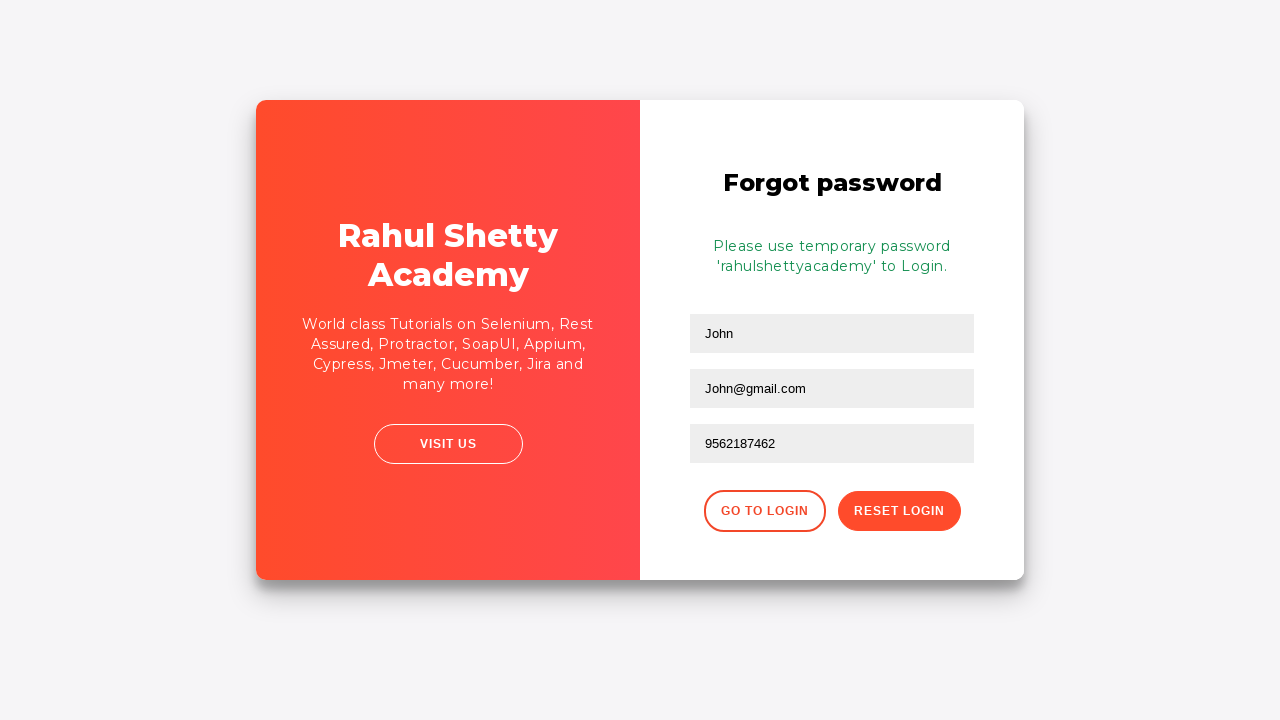

Clicked button to go back to login page at (764, 511) on xpath=//div[@class='forgot-pwd-btn-conainer']/button[1]
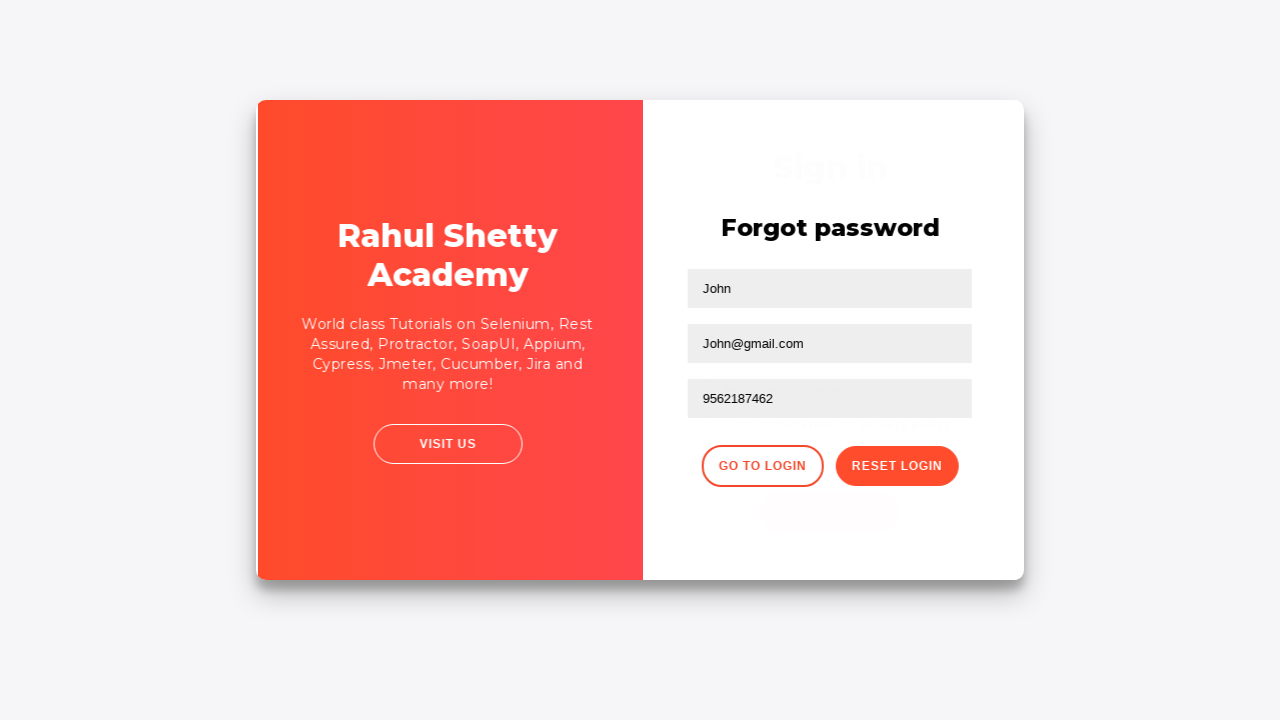

Waited 1000ms for page to be ready
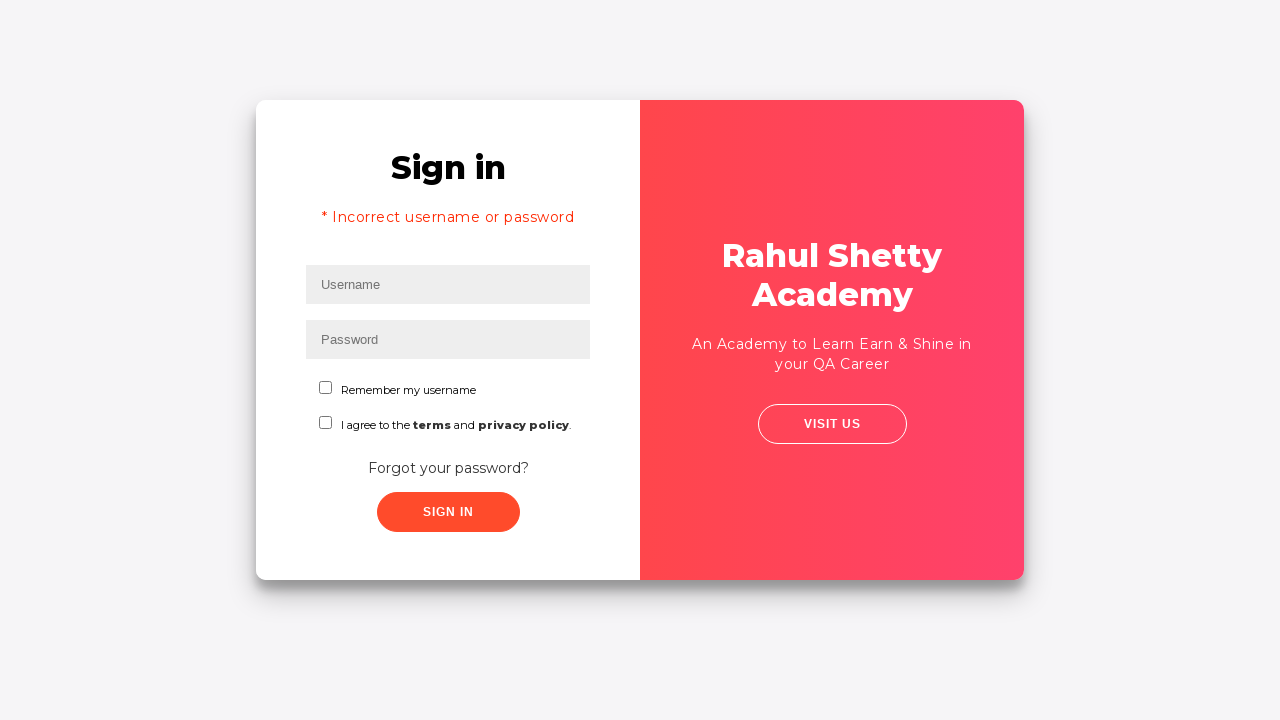

Filled username field with 'rahul' for login on #inputUsername
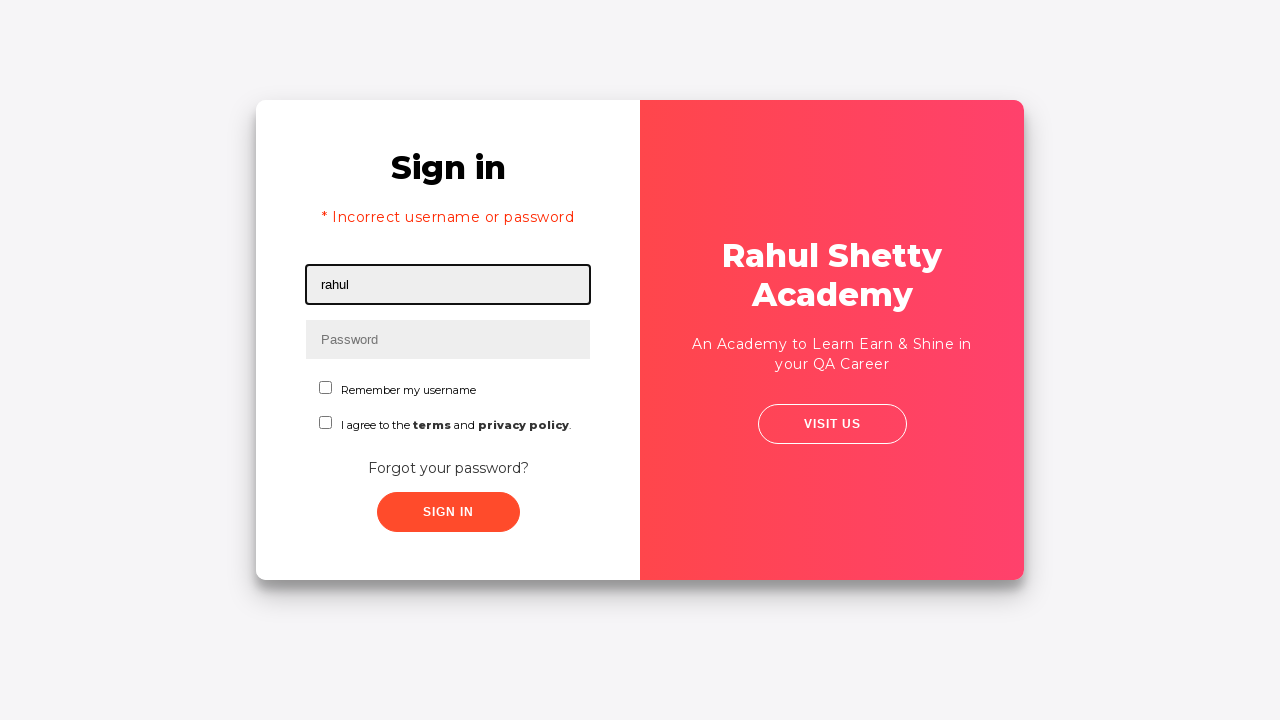

Filled password field with 'rahulshettyacademy' on input[type*='pass']
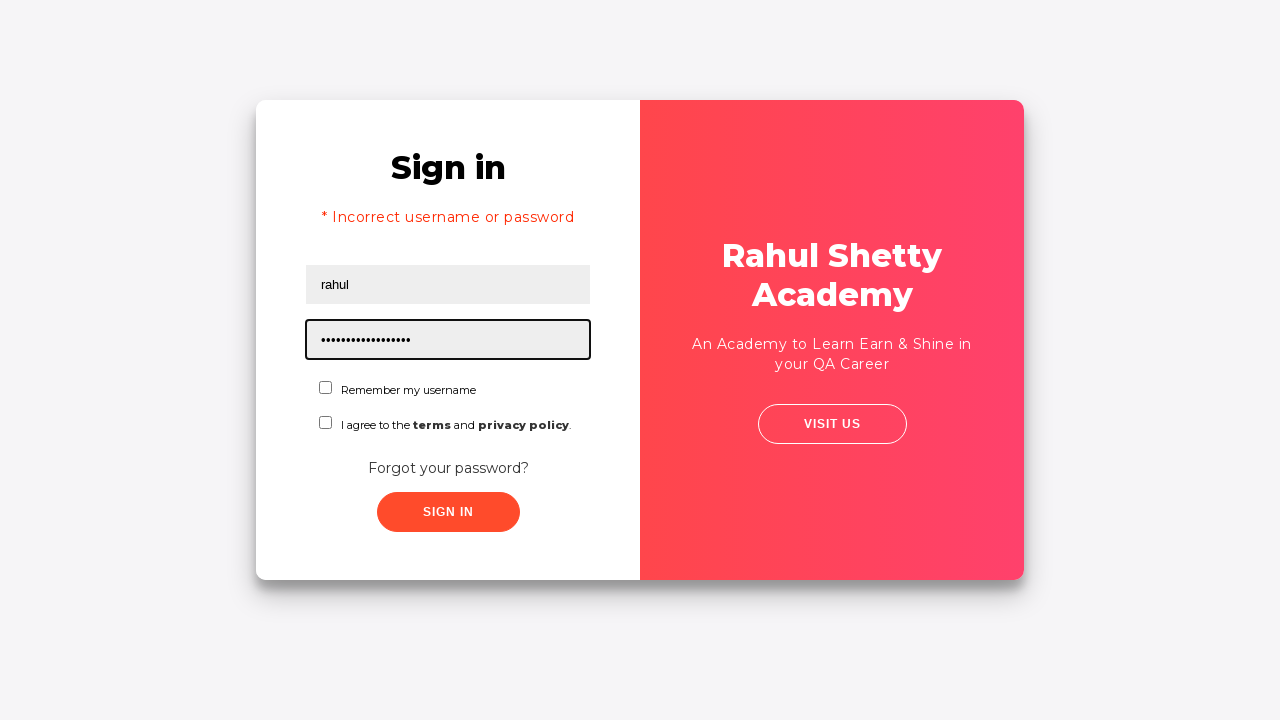

Checked first checkbox at (326, 388) on #chkboxOne
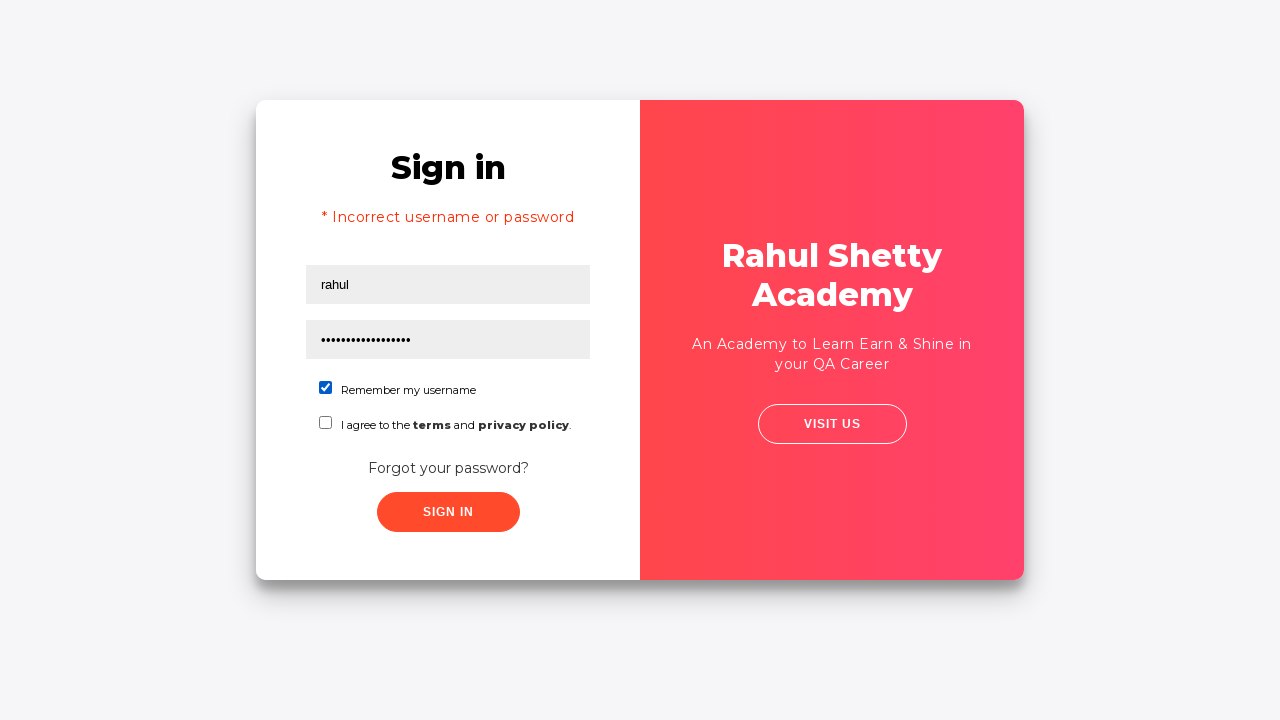

Checked second checkbox at (326, 422) on input[name='chkboxTwo']
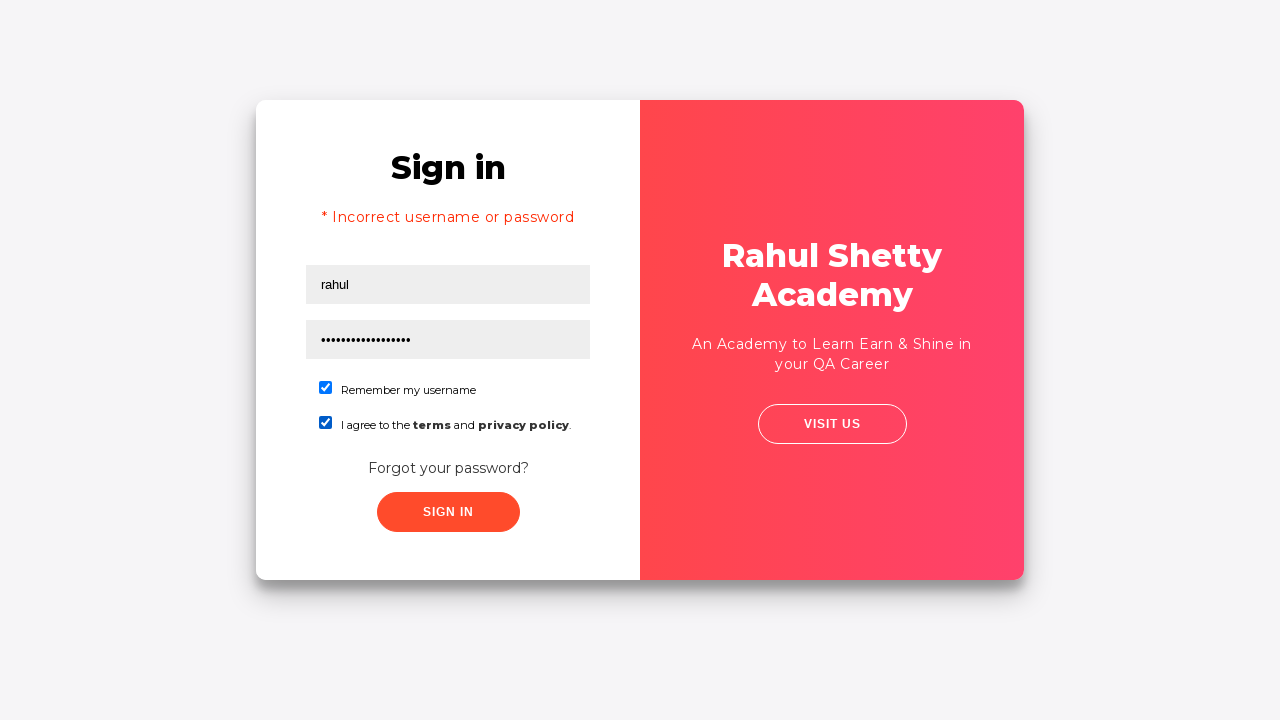

Clicked submit button to login at (448, 512) on xpath=//button[contains(@class,'submit')]
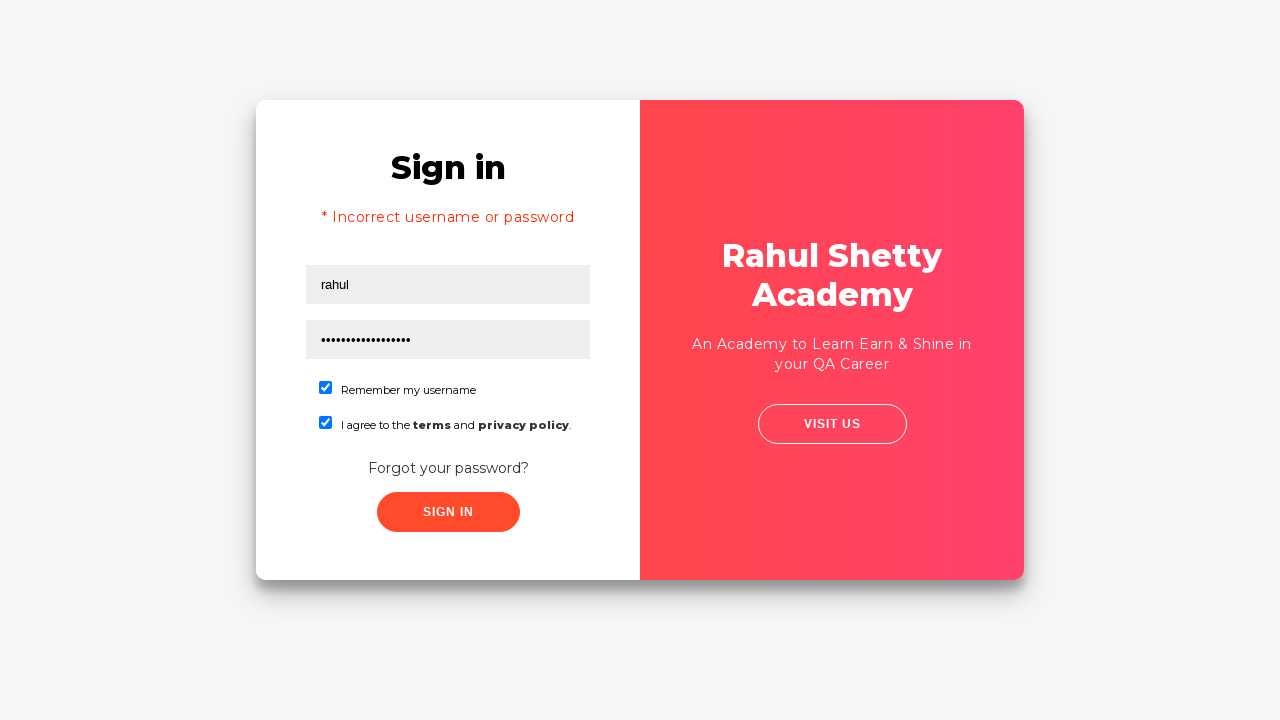

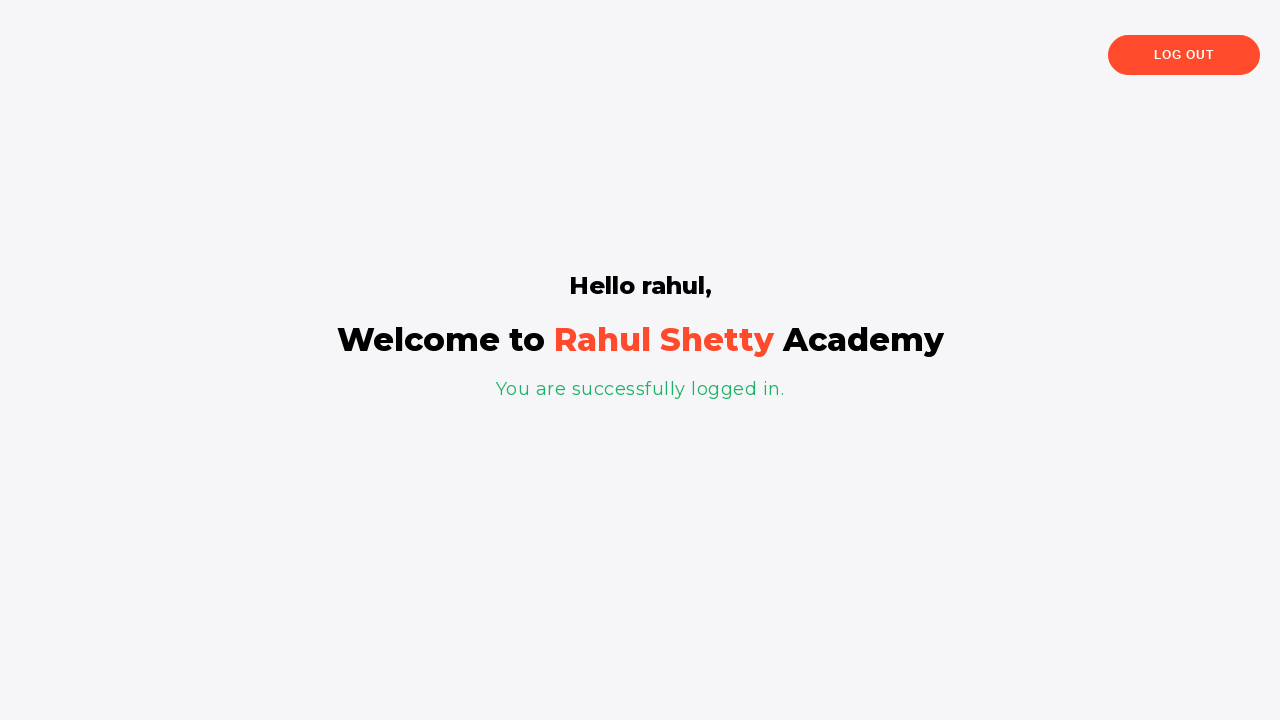